Tests that clicking the "Add Element" button displays a Delete button with the correct text

Starting URL: https://practice.expandtesting.com/add-remove-elements

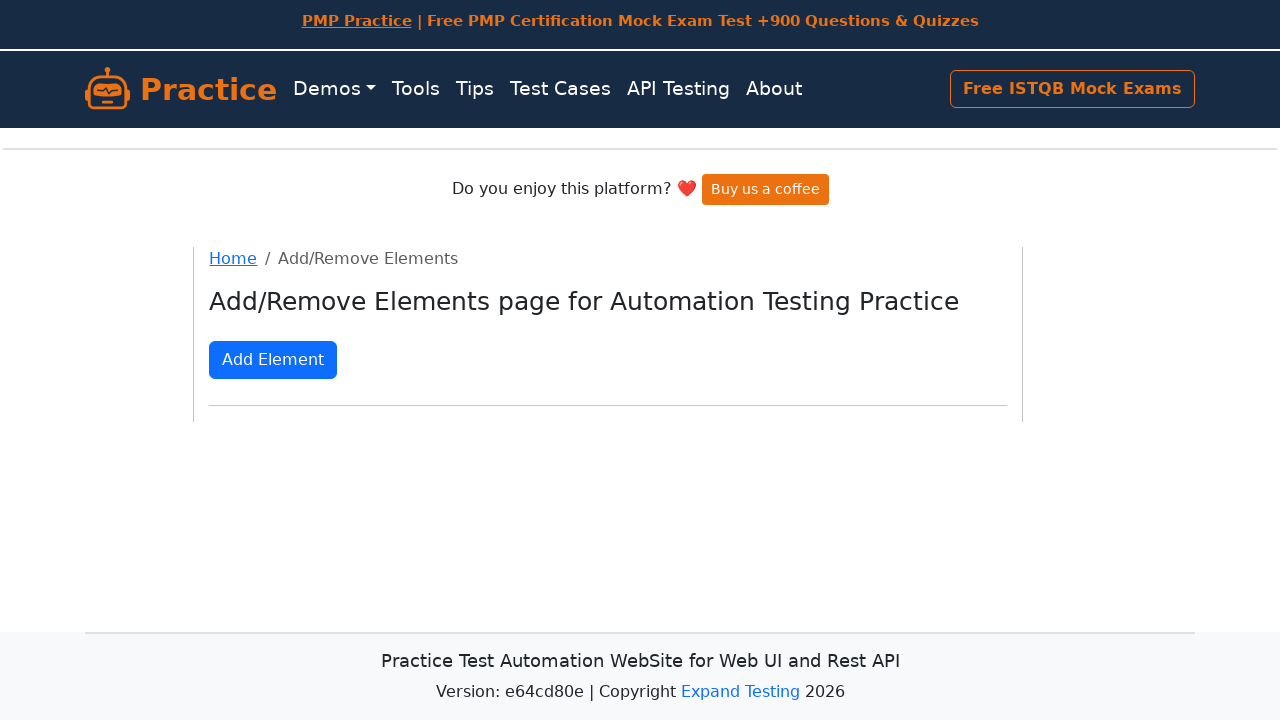

Clicked 'Add Element' button at (273, 360) on xpath=//button[text()='Add Element']
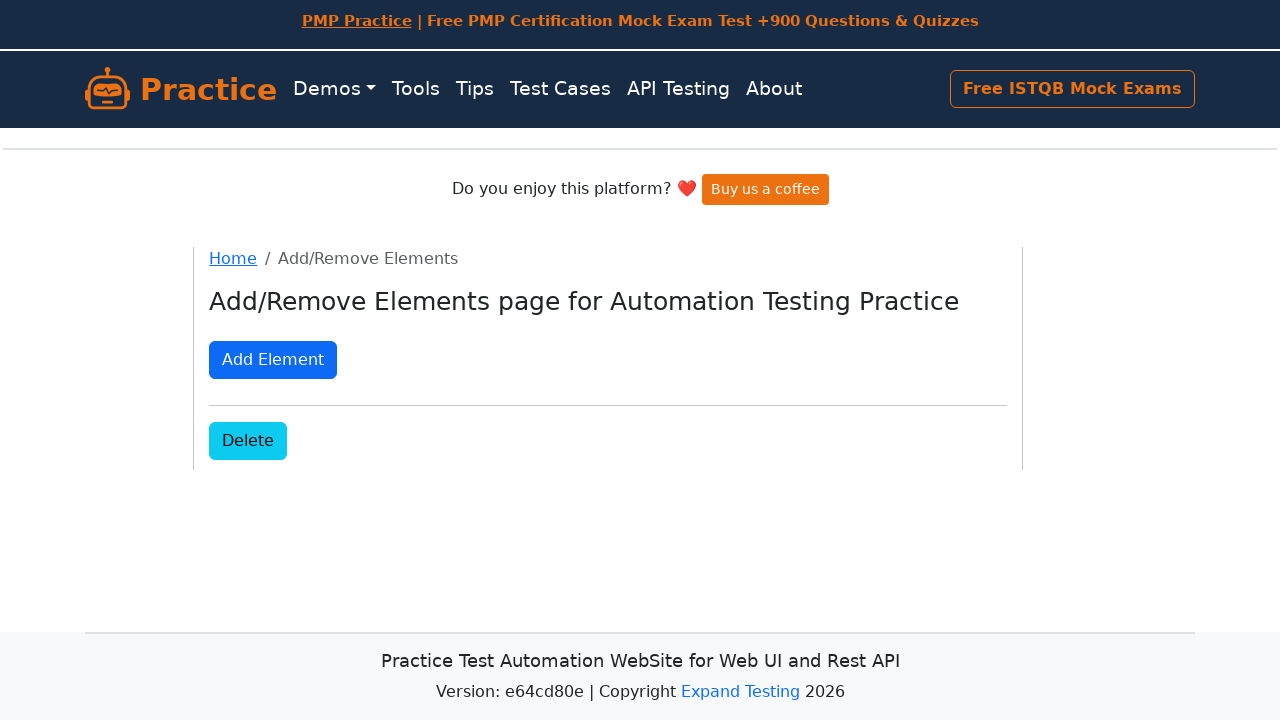

Located Delete button element
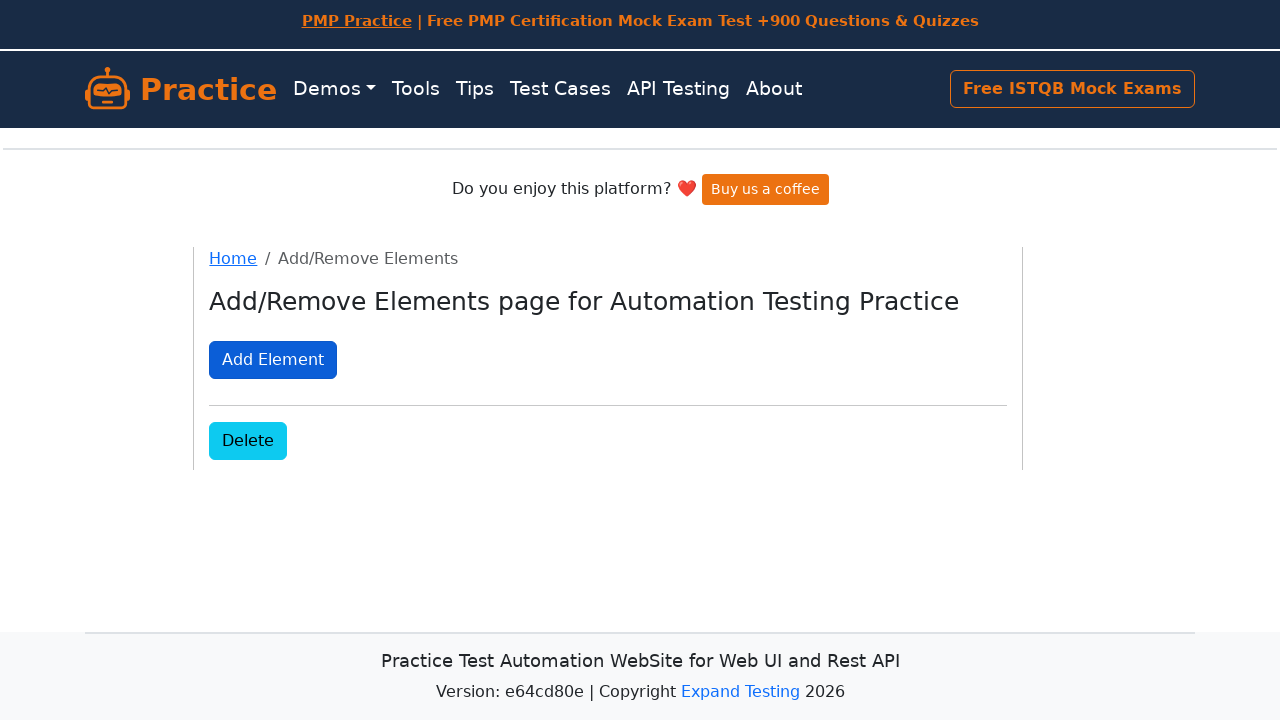

Verified Delete button is visible
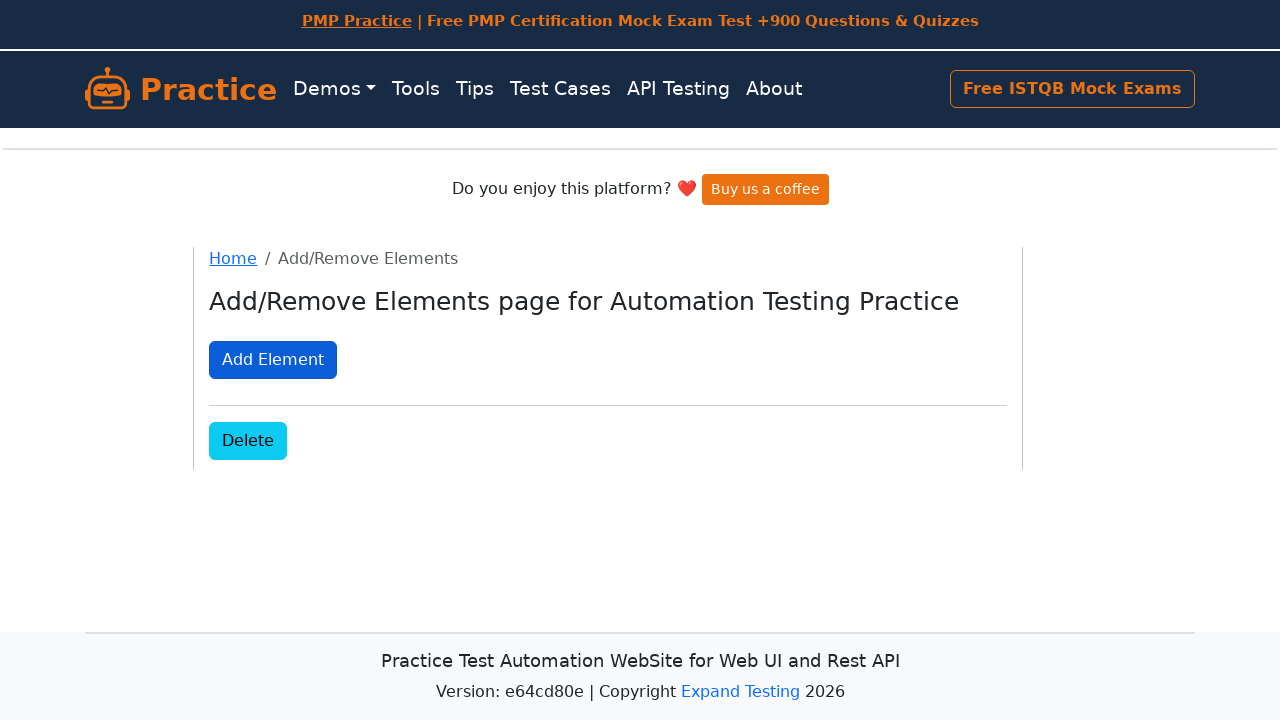

Verified Delete button has correct text content
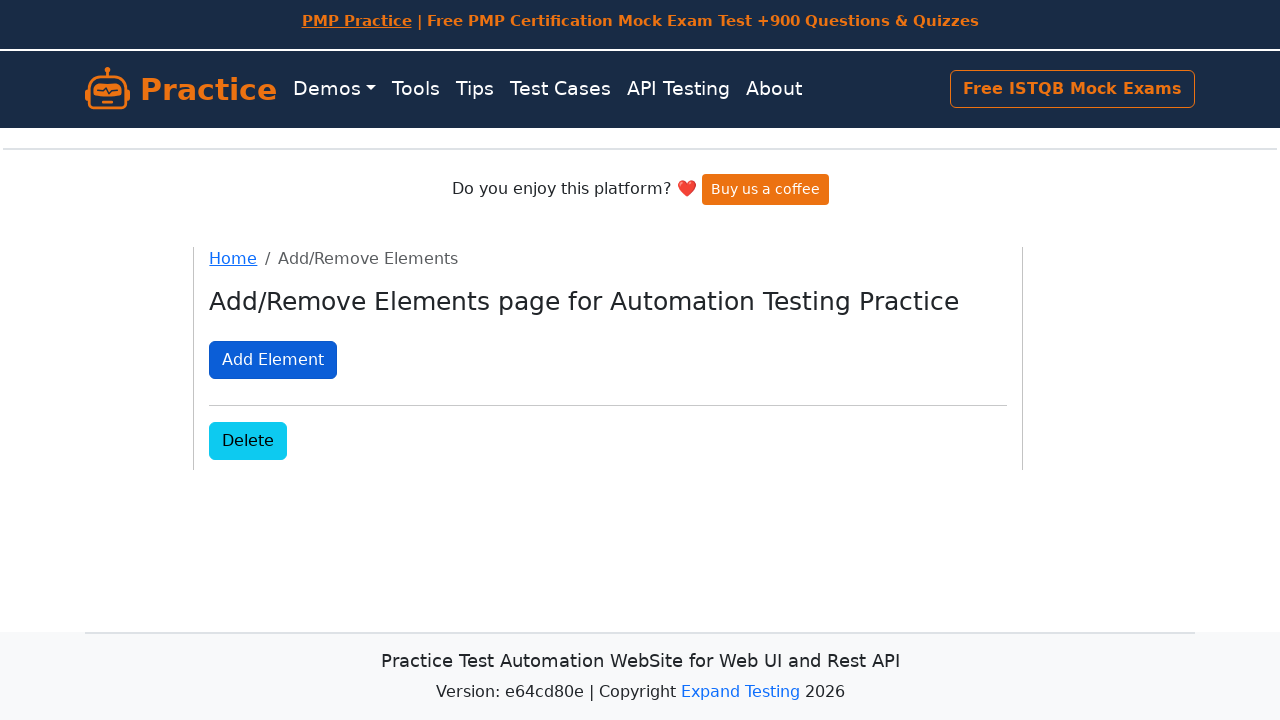

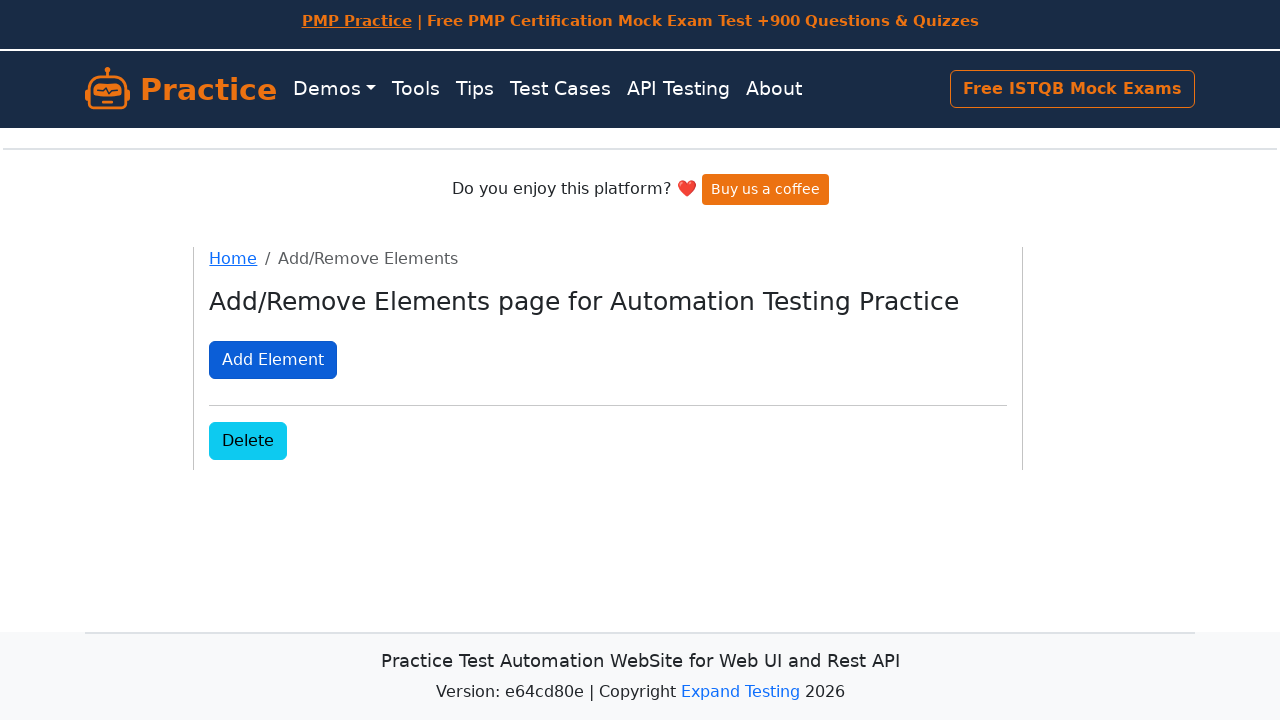